Tests the INEGI API indicators query builder by navigating to the page, clicking on the "Constructor de Consultas" tab, selecting a bank type and sector from dropdowns within an iframe, and expanding tree elements to view available indicators.

Starting URL: https://www.inegi.org.mx/servicios/api_indicadores.html#profile

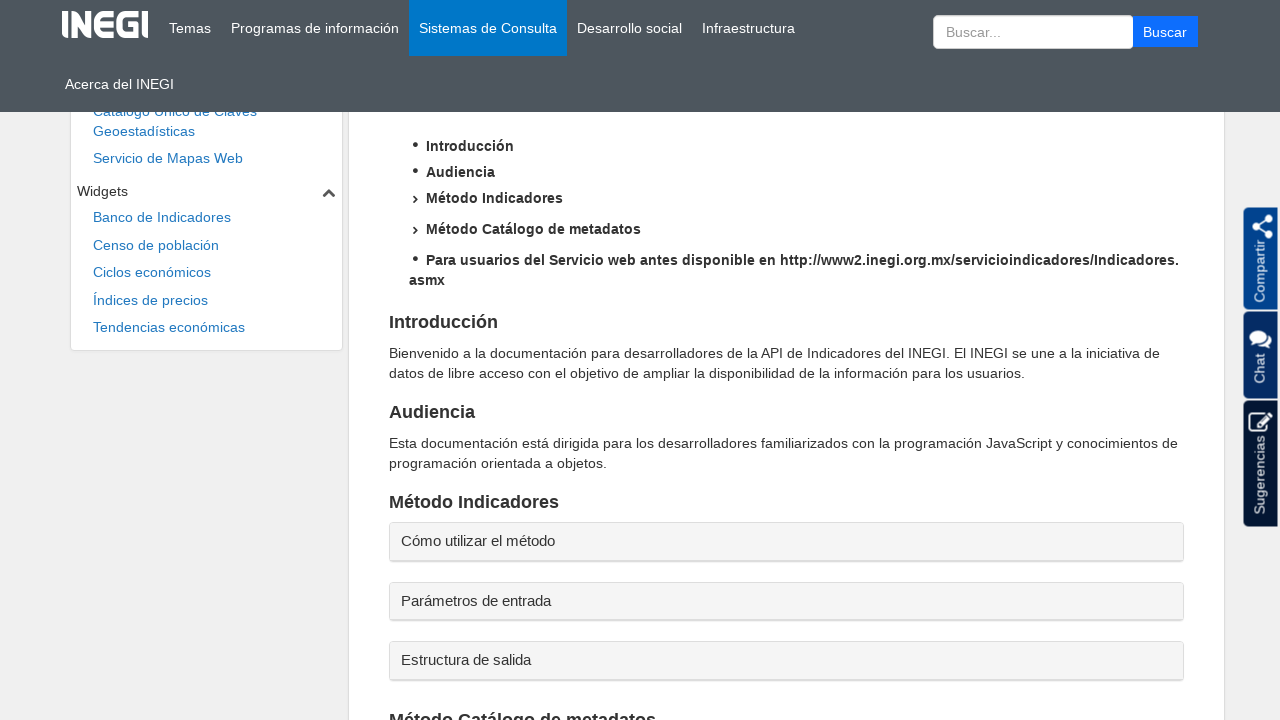

Waited 3.5 seconds for page to load
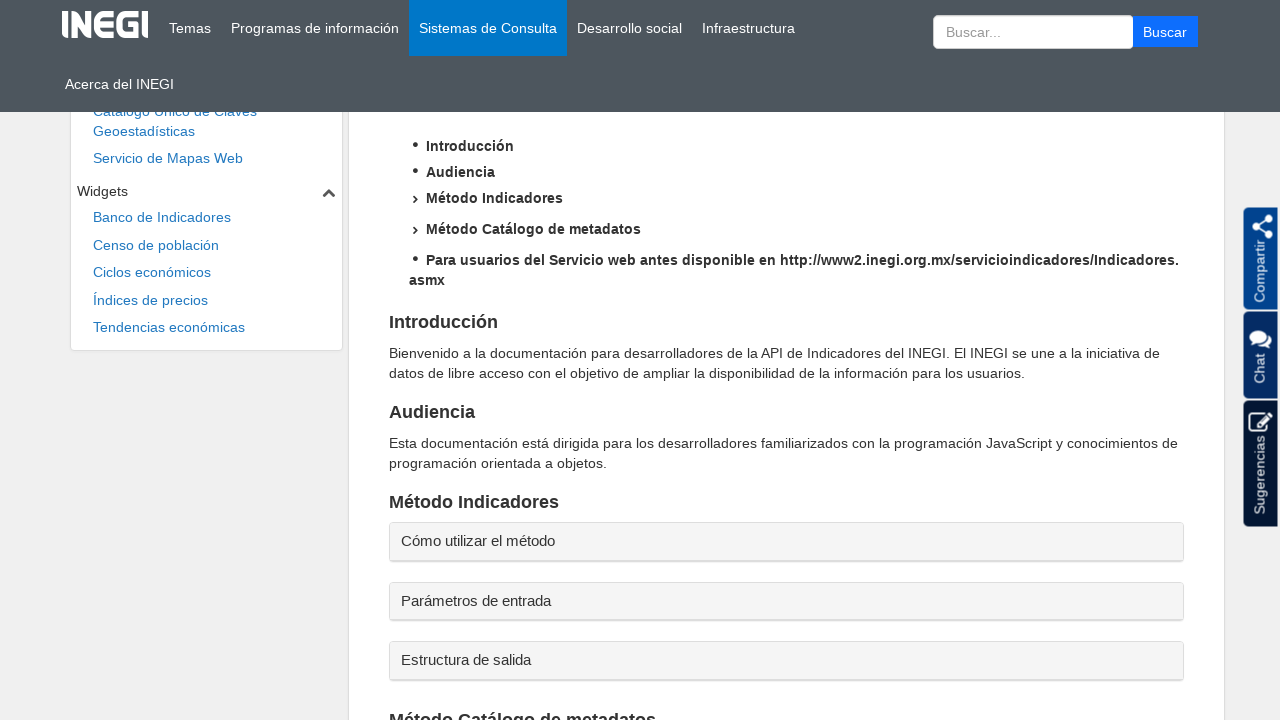

Constructor de Consultas tab selector became available
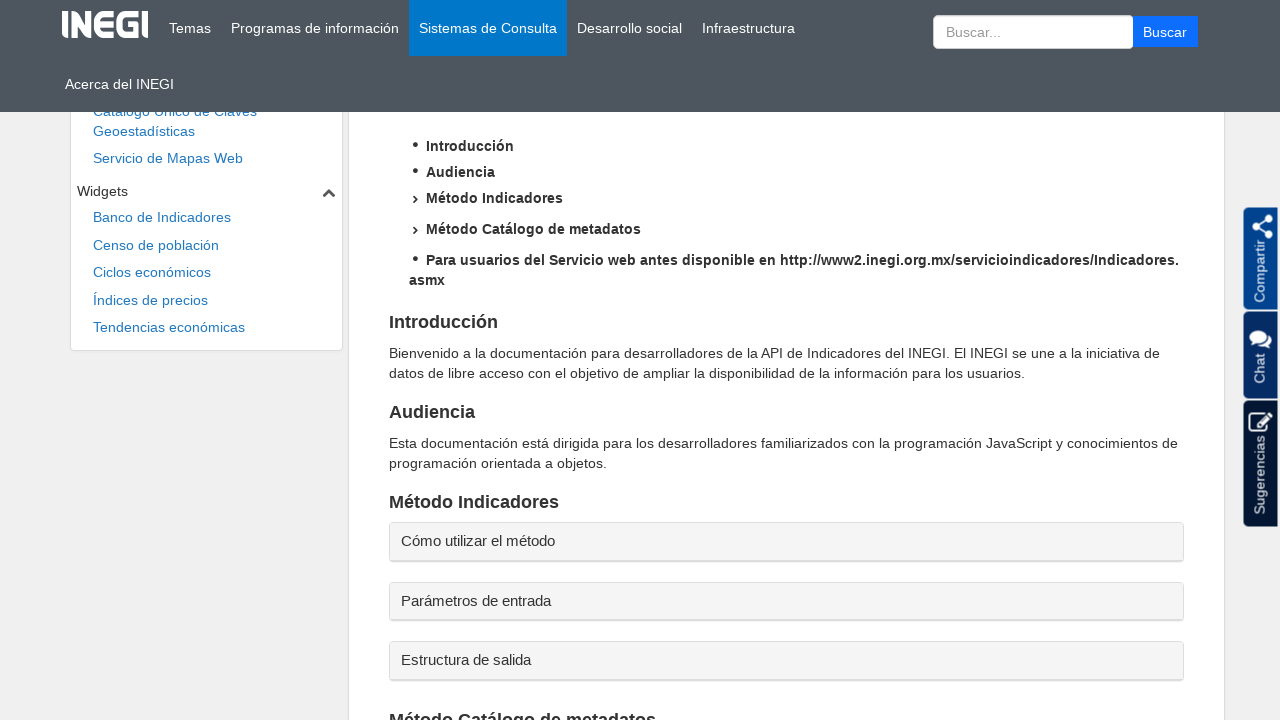

Waited 3.5 seconds before clicking Constructor de Consultas tab
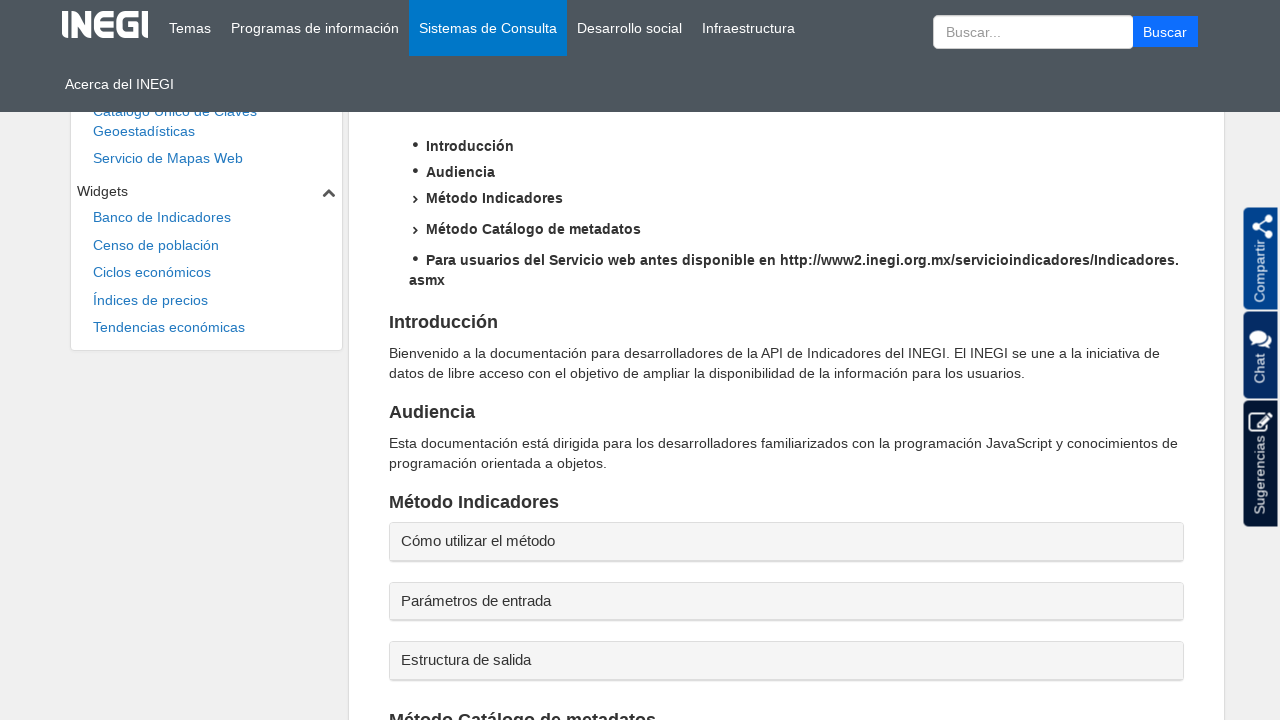

Clicked on Constructor de Consultas tab at (664, 306) on a[aria-controls='messages']
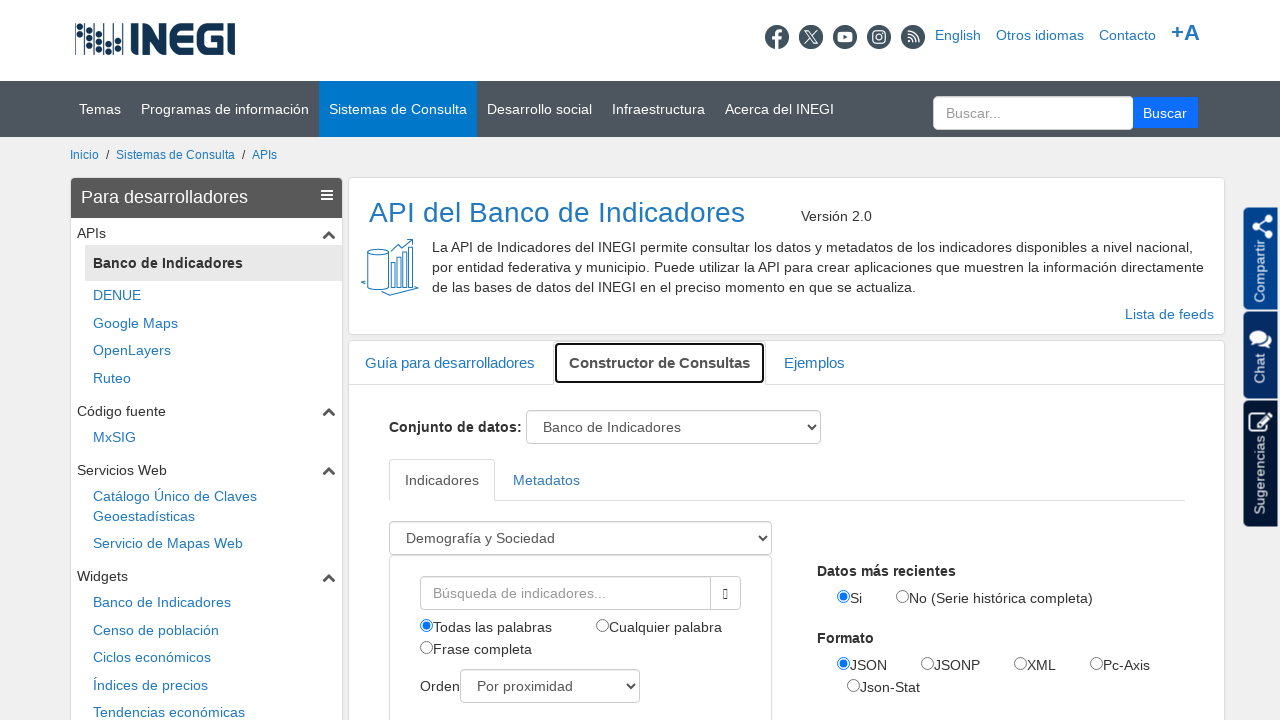

Waited 3.5 seconds for iframe to load
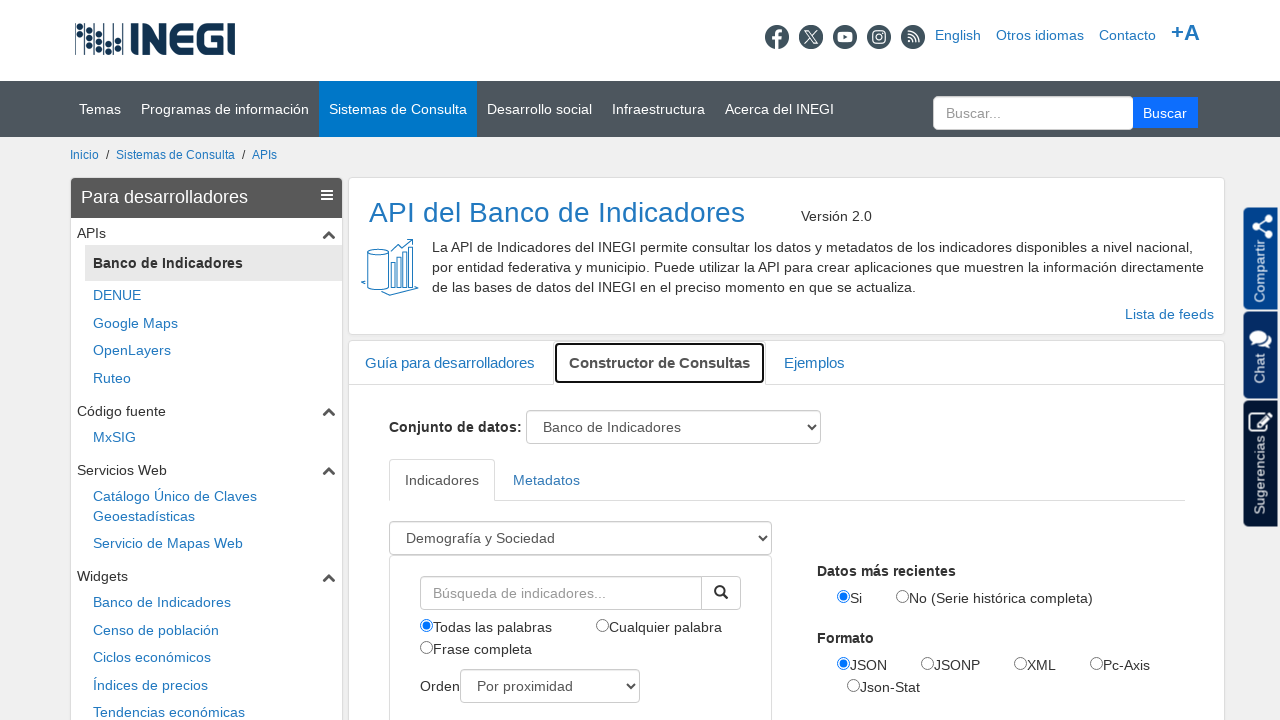

iframe#qbIndicadores selector became available
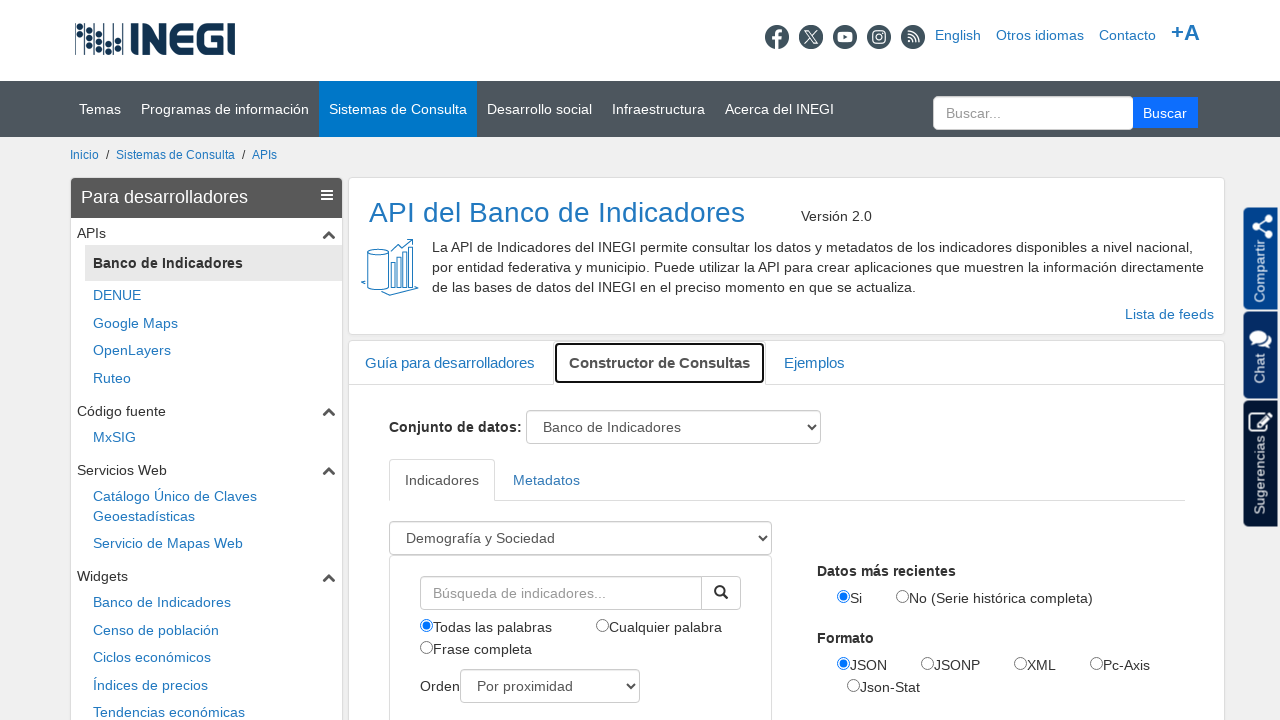

Selected bank type 'BISE' and sector 1 within iframe
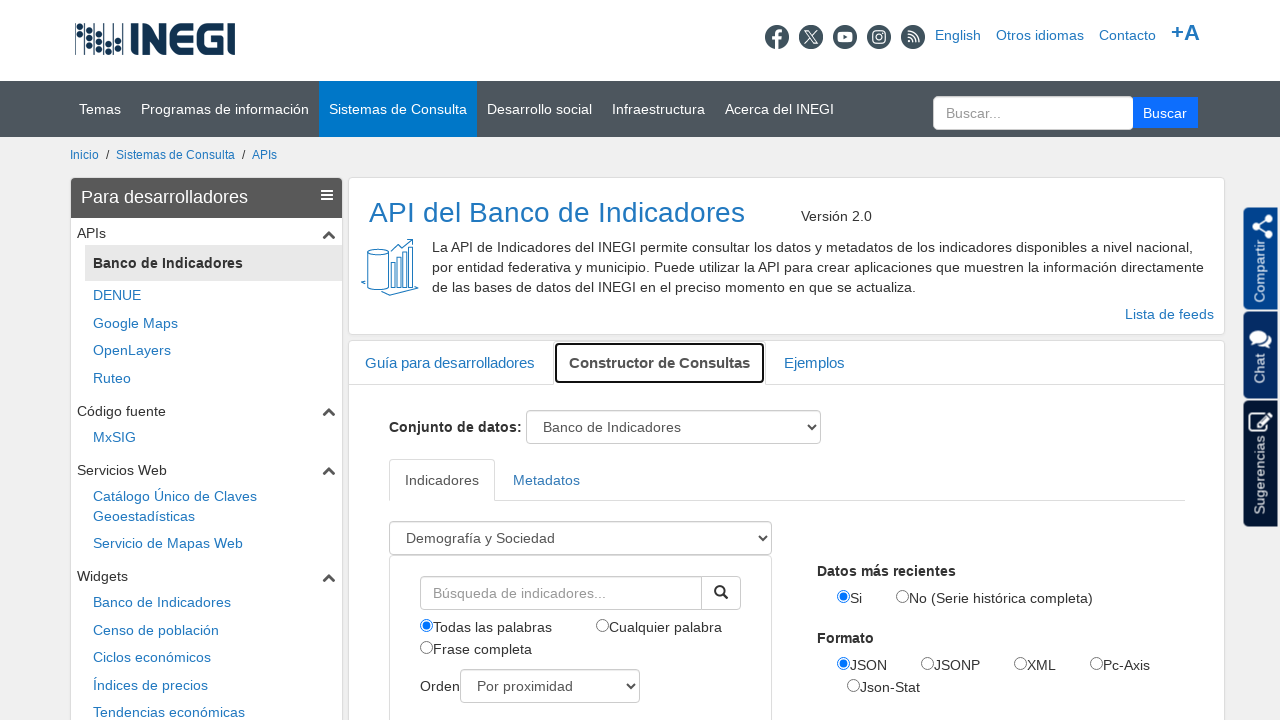

Waited 3.5 seconds for bank and sector selection to take effect
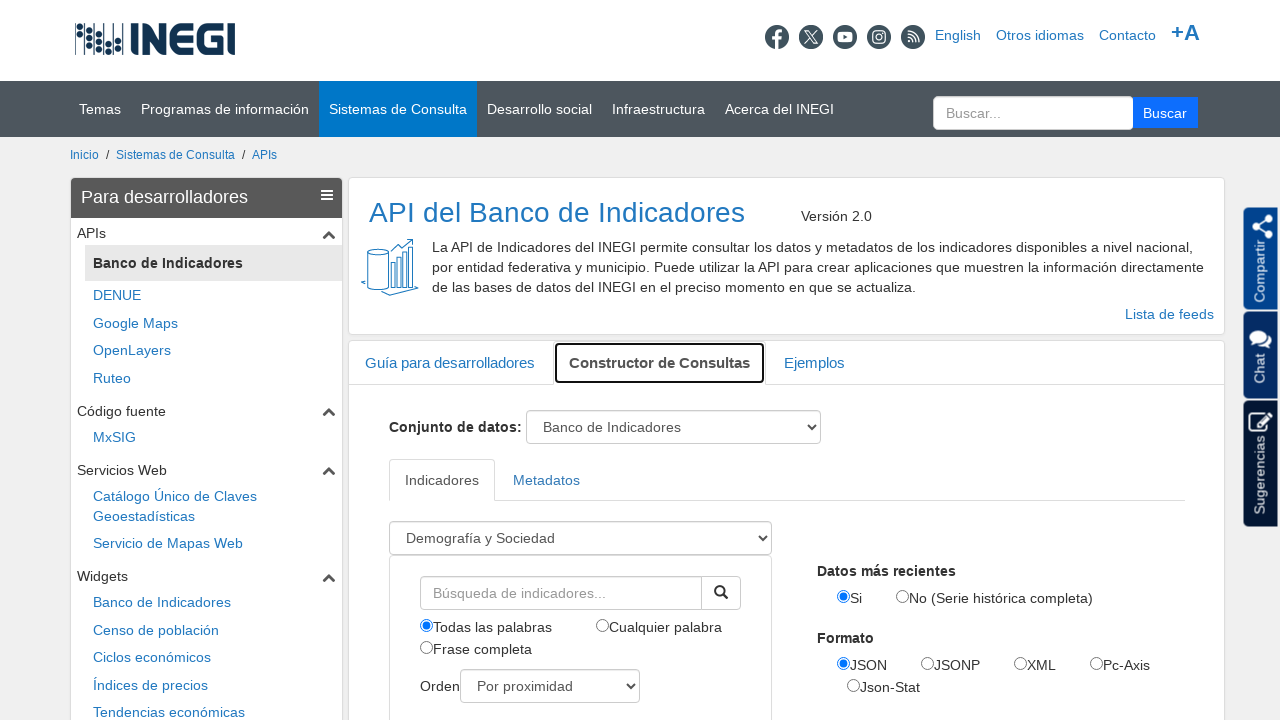

Expanded all tree elements within the iframe to view available indicators
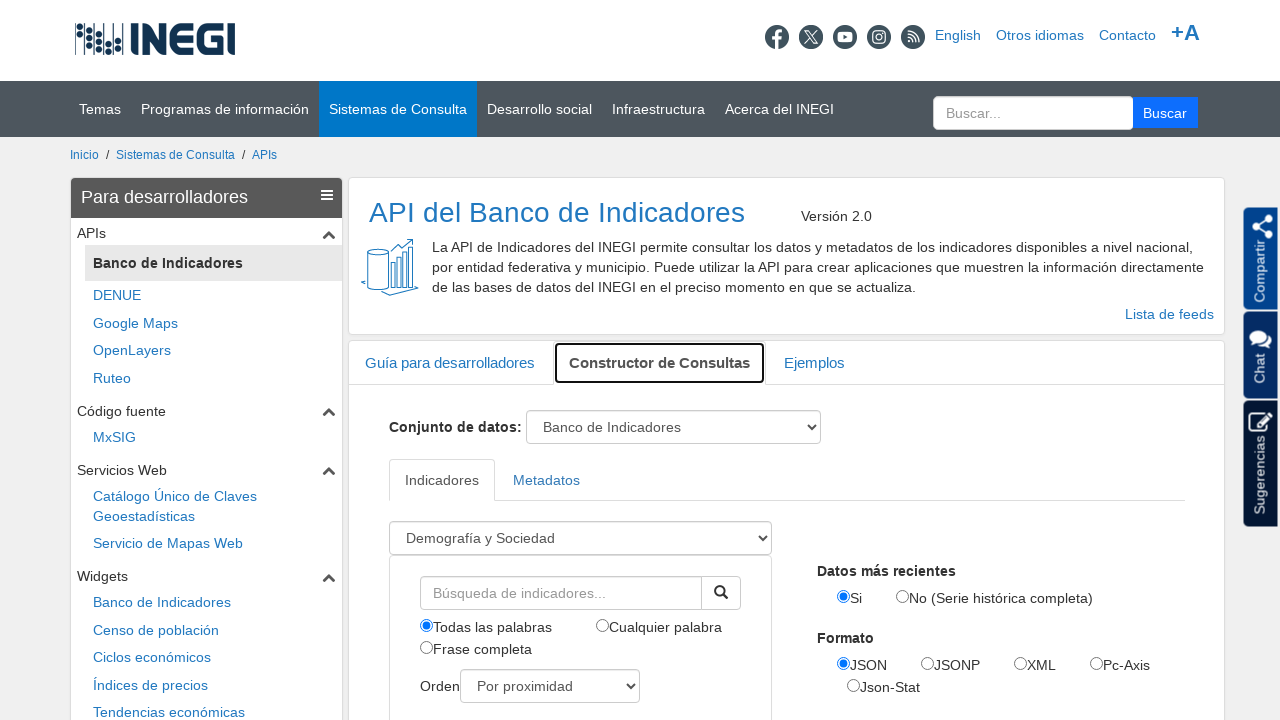

Waited 5 seconds for tree expansion to complete
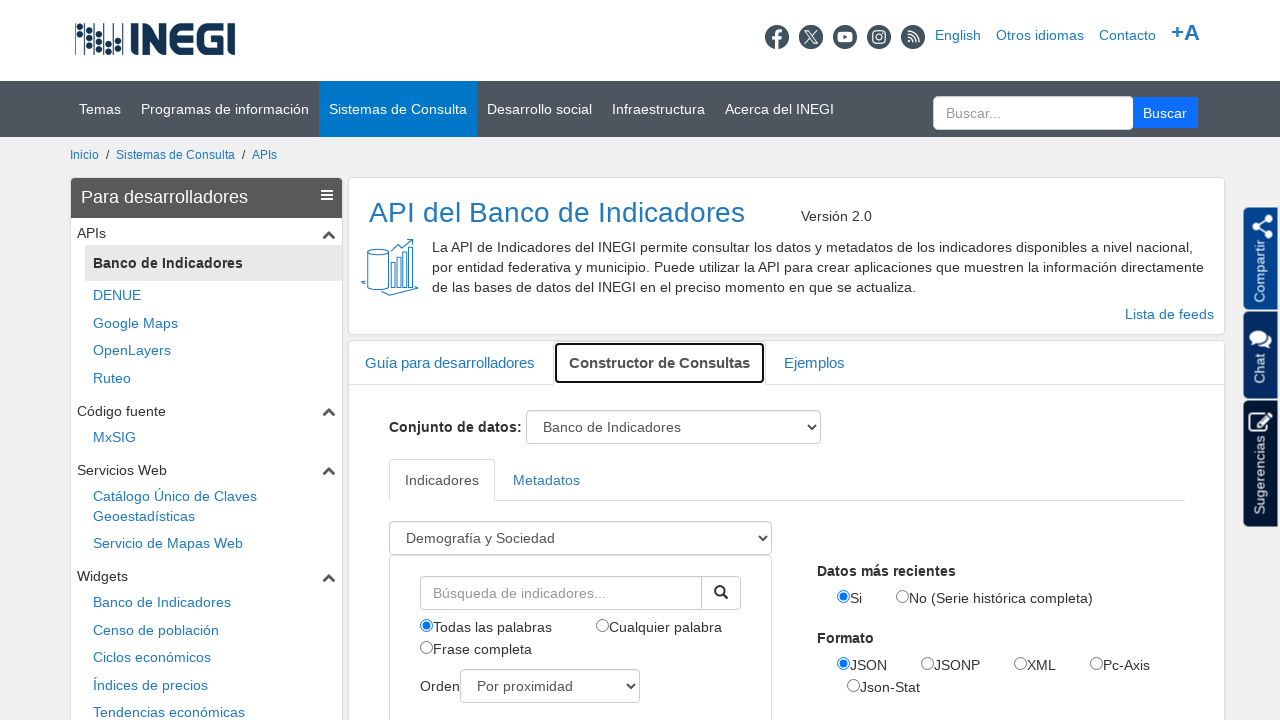

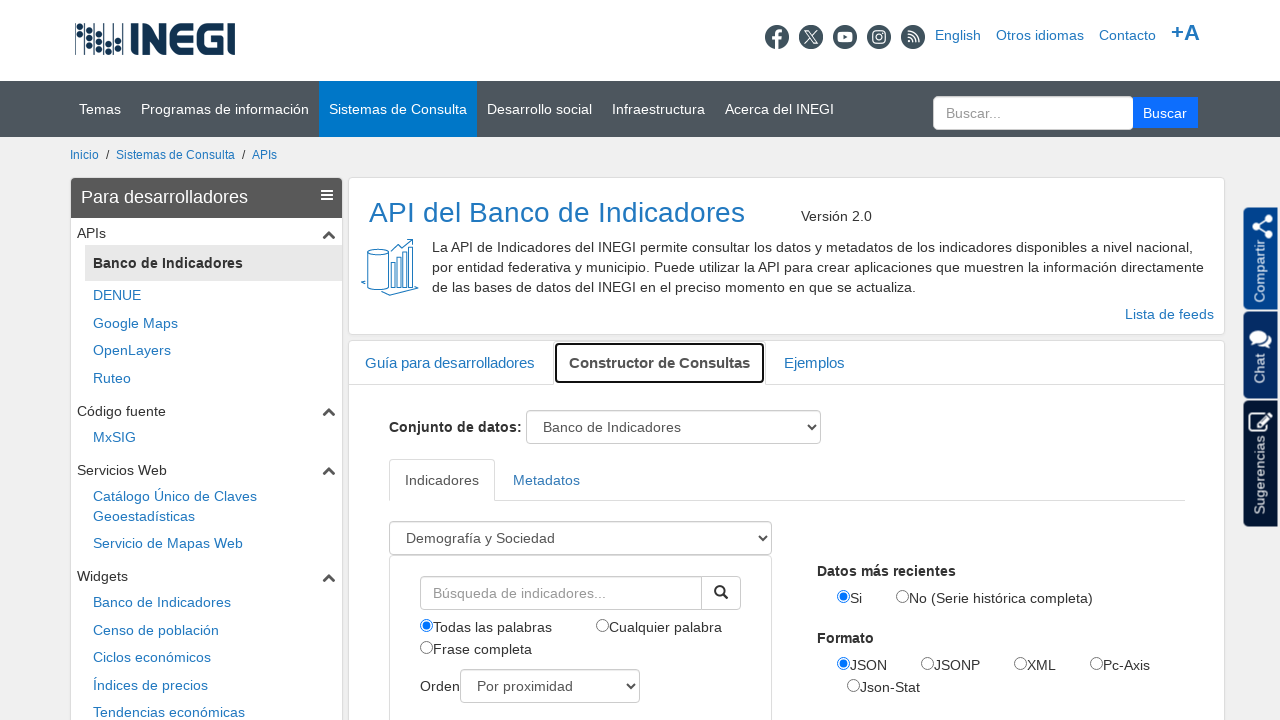